Tests navigation on Python.org by clicking through Downloads and Documentation links, verifying page content, and performing a search for 'pycon'

Starting URL: http://www.python.org

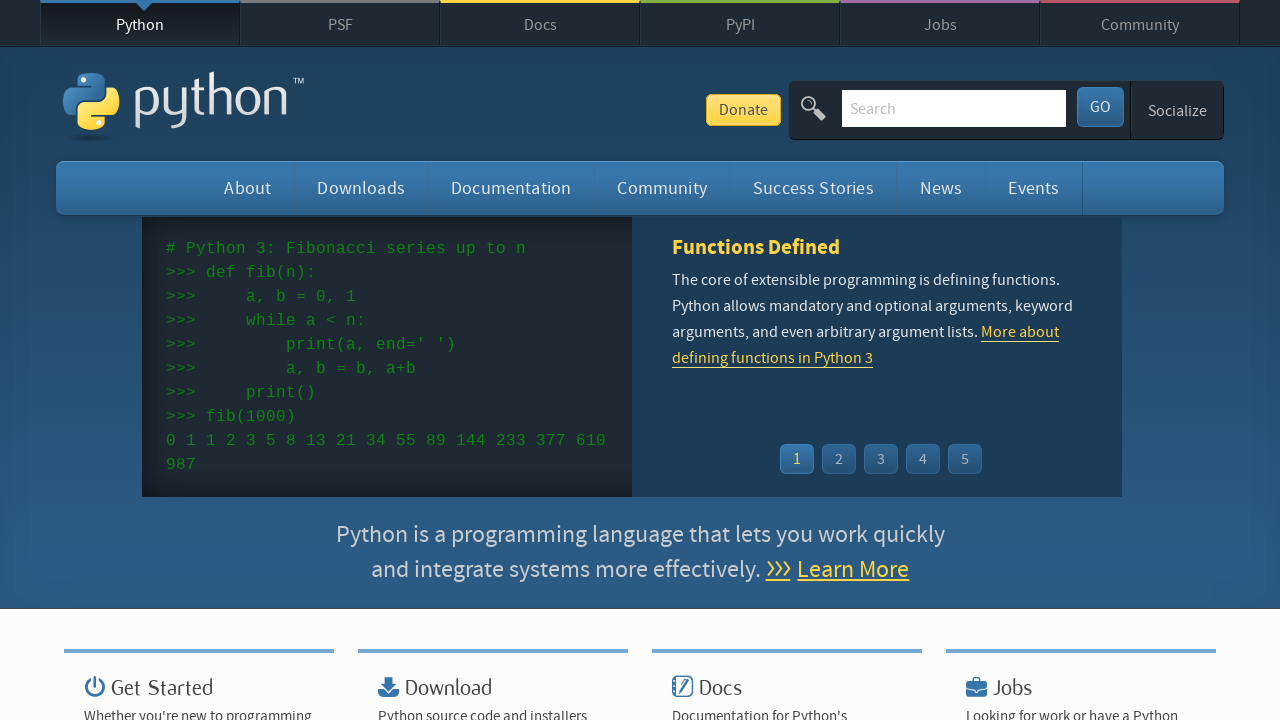

Navigated to http://www.python.org
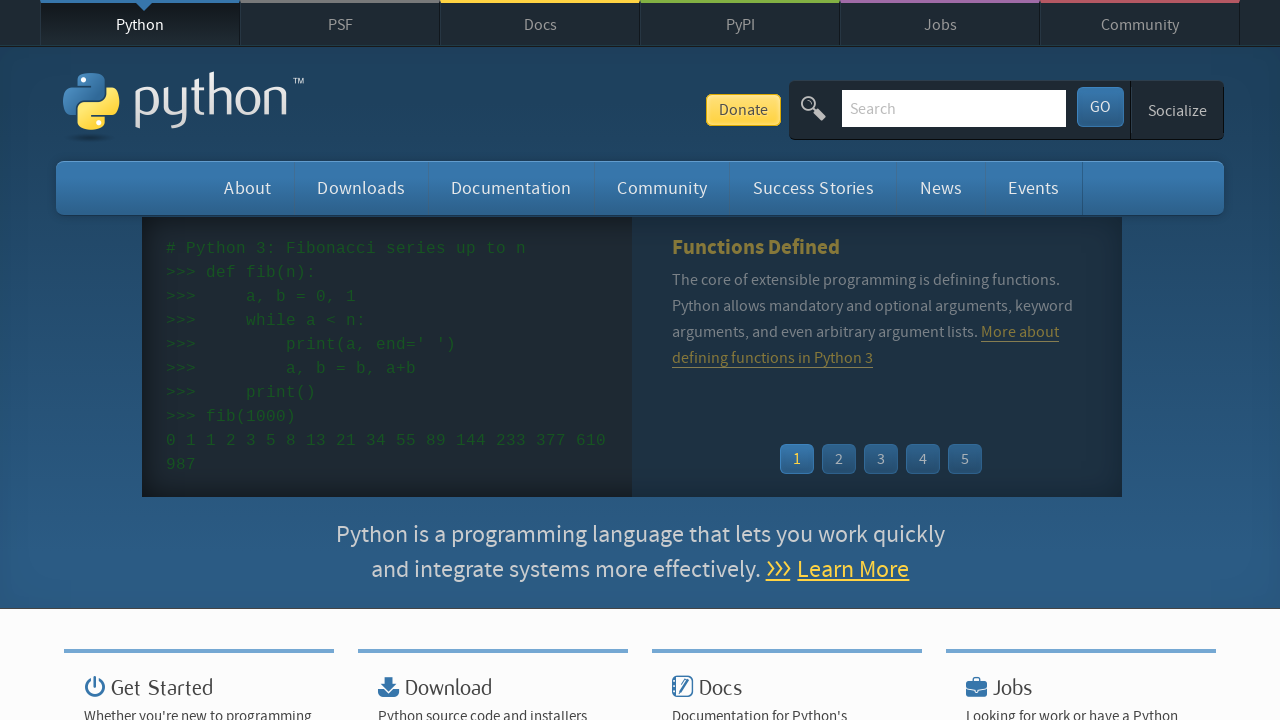

Clicked on Downloads link at (361, 188) on text=Downloads
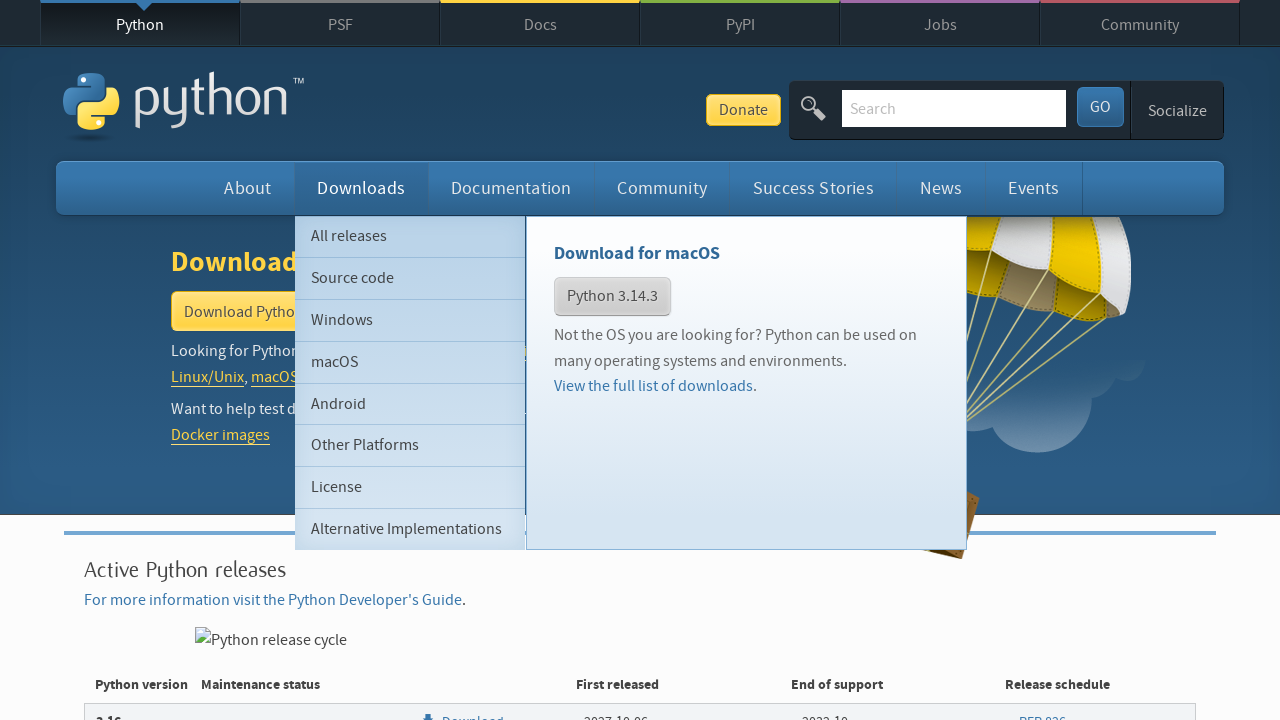

Widget title appeared on Downloads page
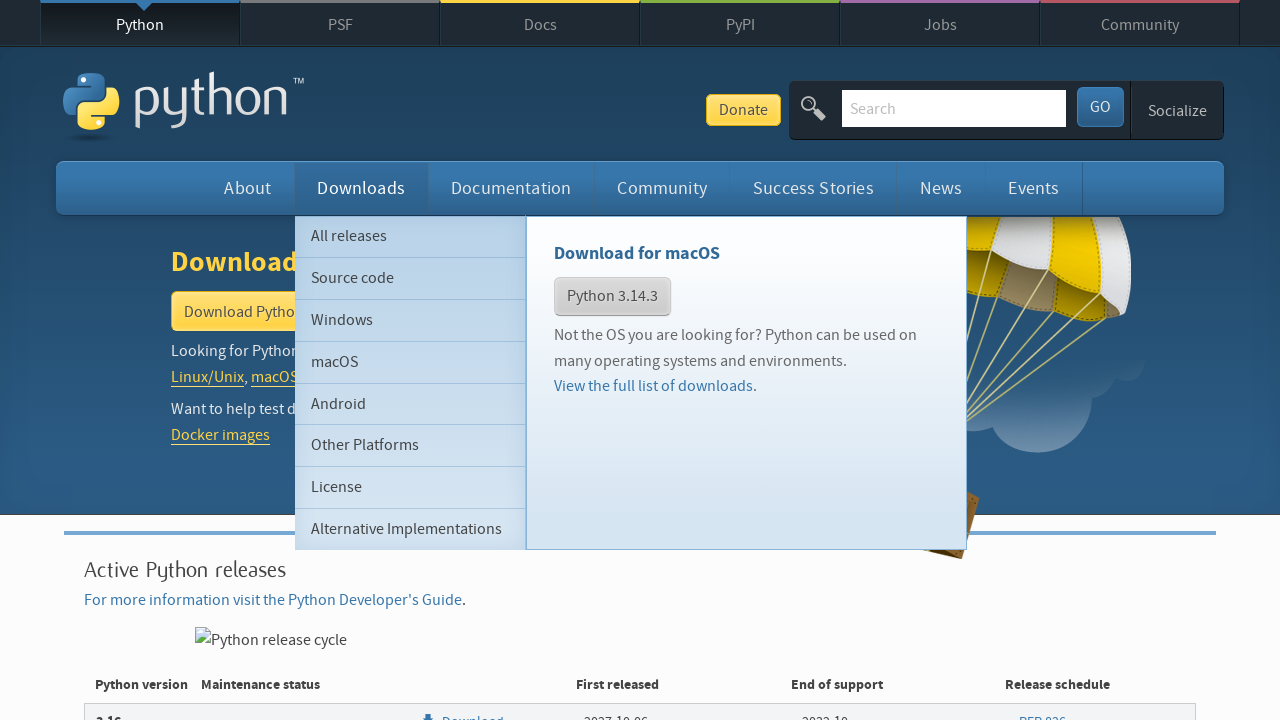

Clicked on Documentation link at (511, 188) on text=Documentation
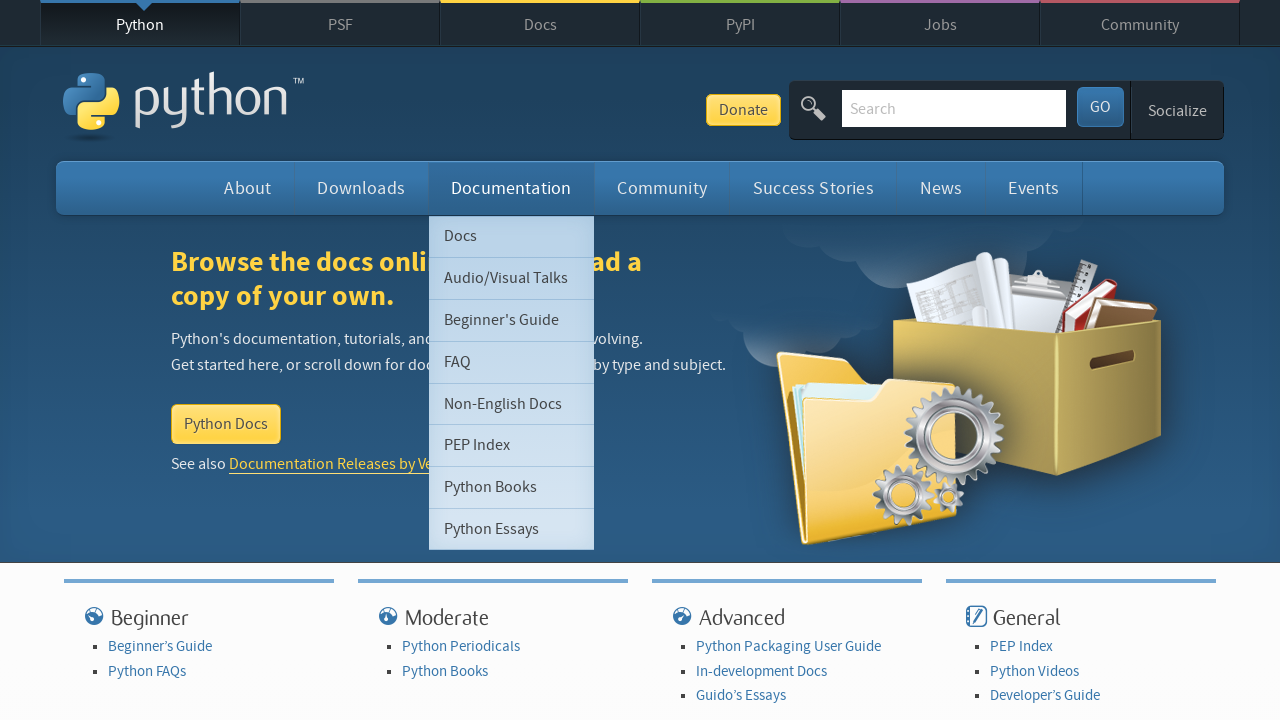

Call-to-action element appeared on Documentation page
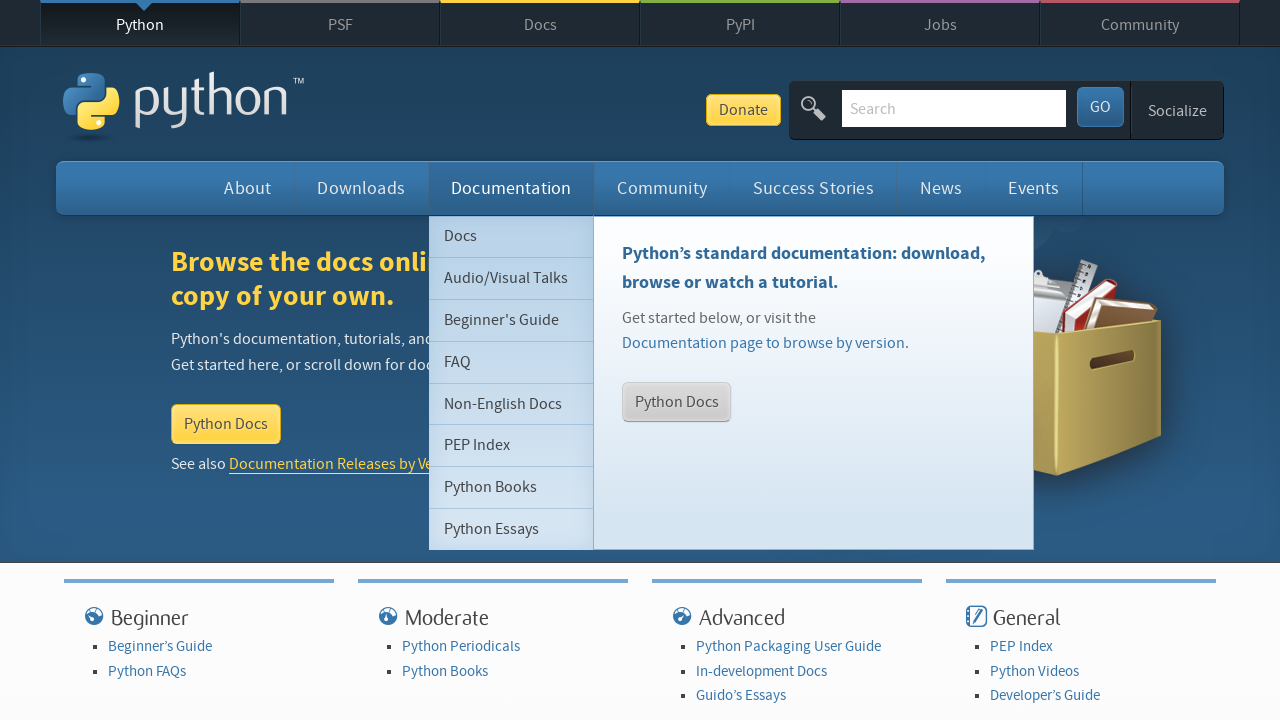

Filled search box with 'pycon' on input[name='q']
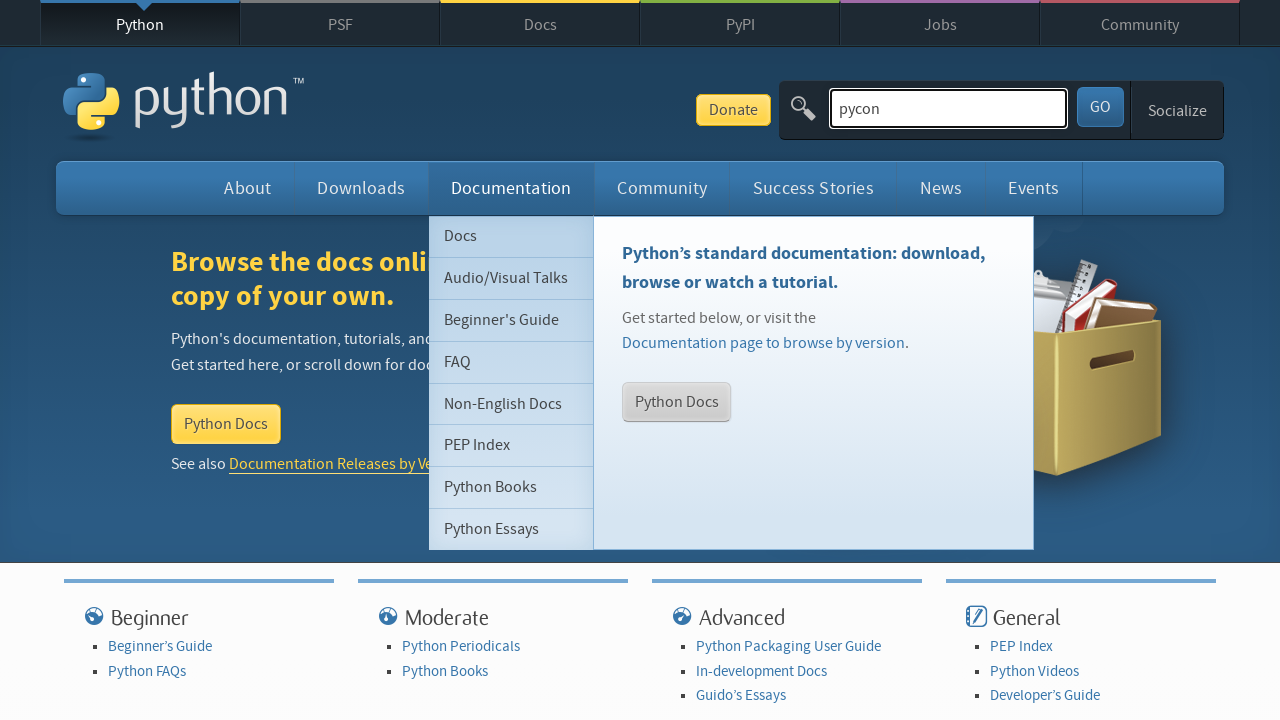

Pressed Enter to search for 'pycon' on input[name='q']
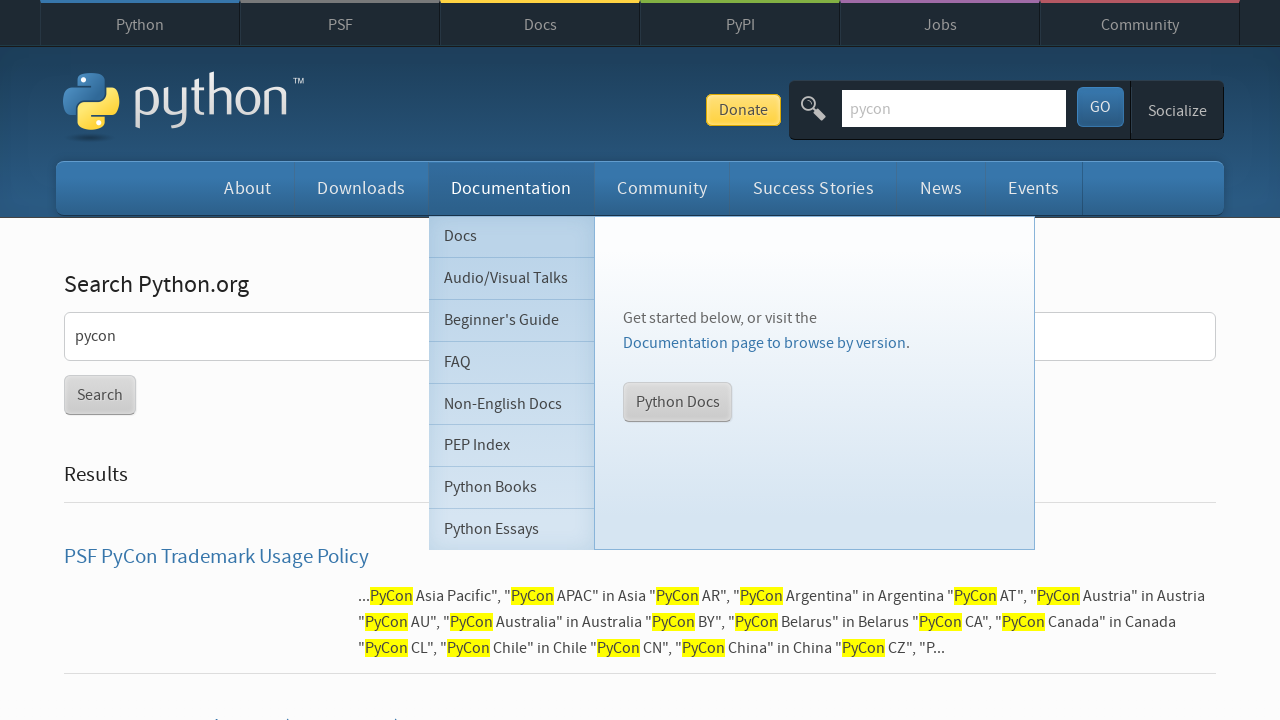

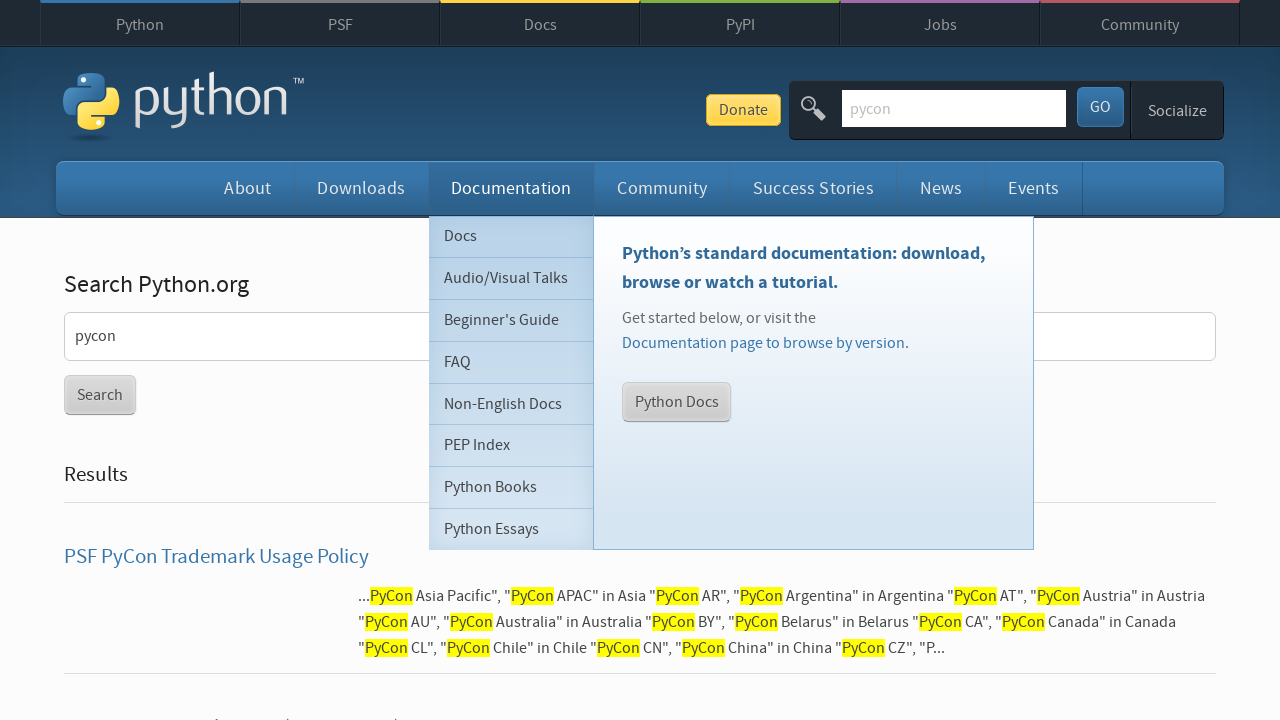